Tests table navigation functionality by locating specific records in two different tables, clicking edit on a record in table 1 (Smith), and clicking delete on a record in table 2 (Frank).

Starting URL: https://the-internet.herokuapp.com/tables

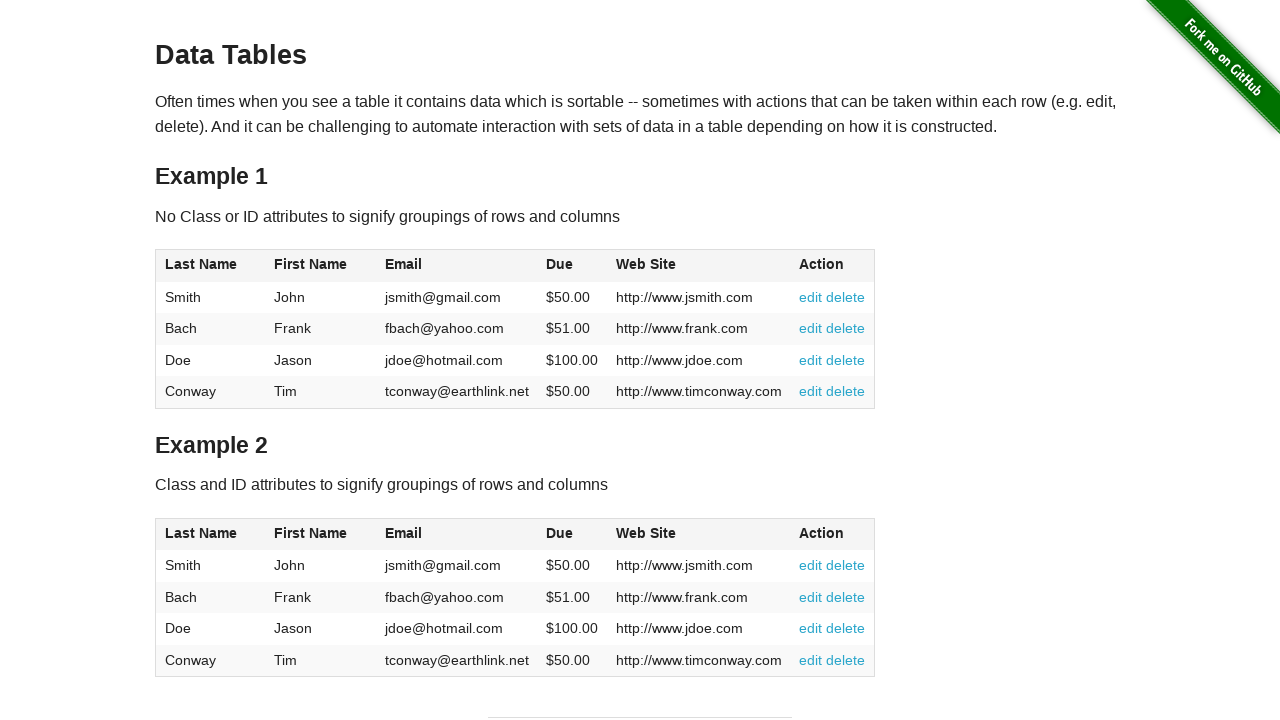

Waited for table 1 to be visible
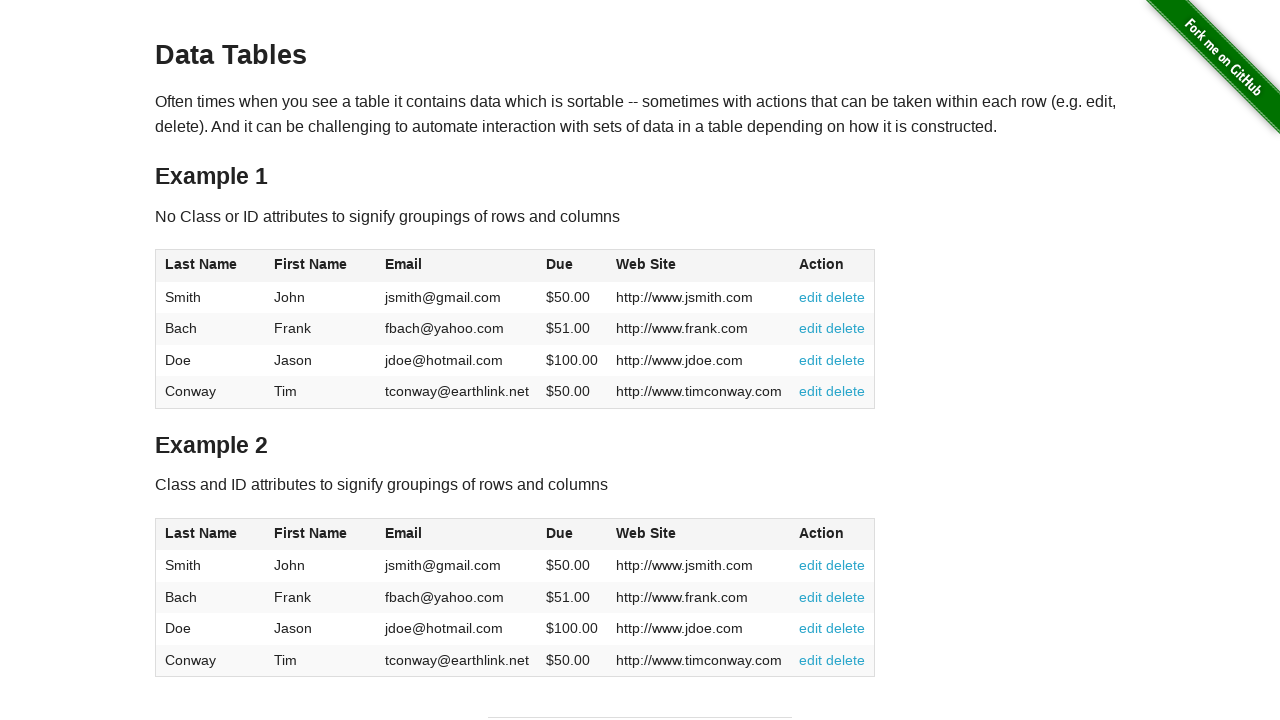

Clicked edit link for Smith record in table 1 at (811, 297) on xpath=//table[@id='table1']//tbody//tr/td[contains(.,'Smith')]/parent::tr/td/a[1
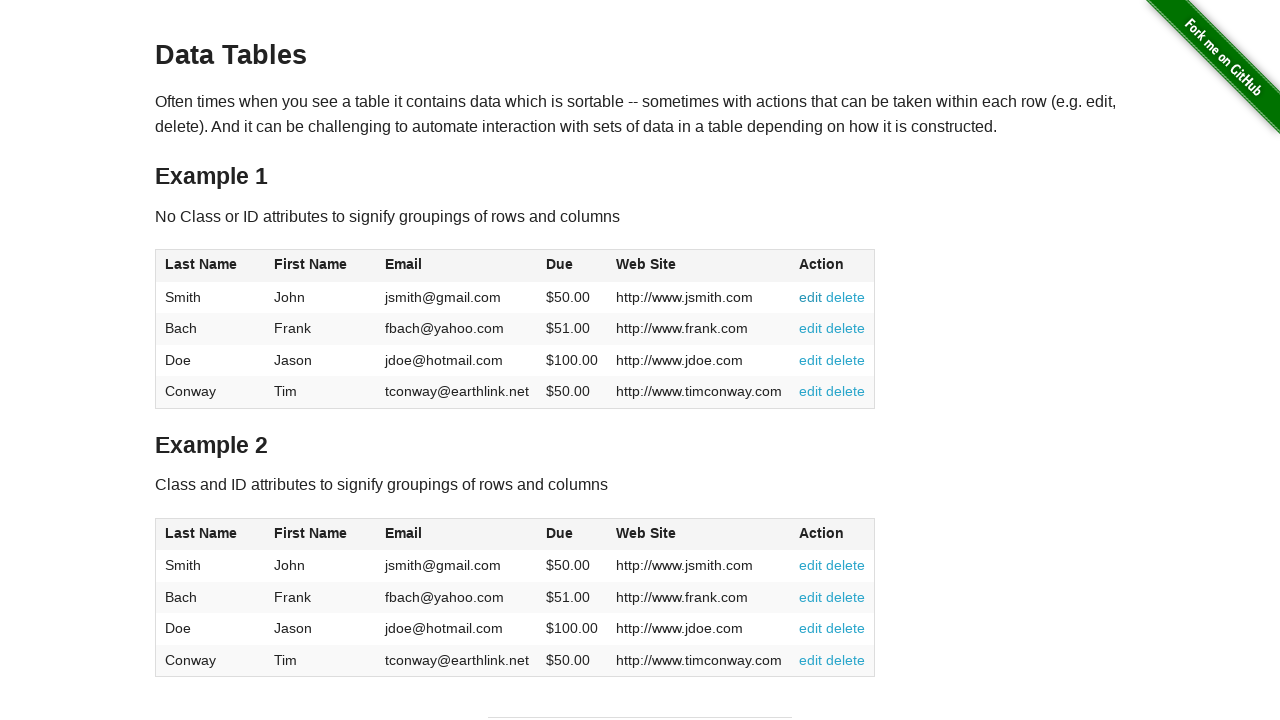

Navigated back to tables page
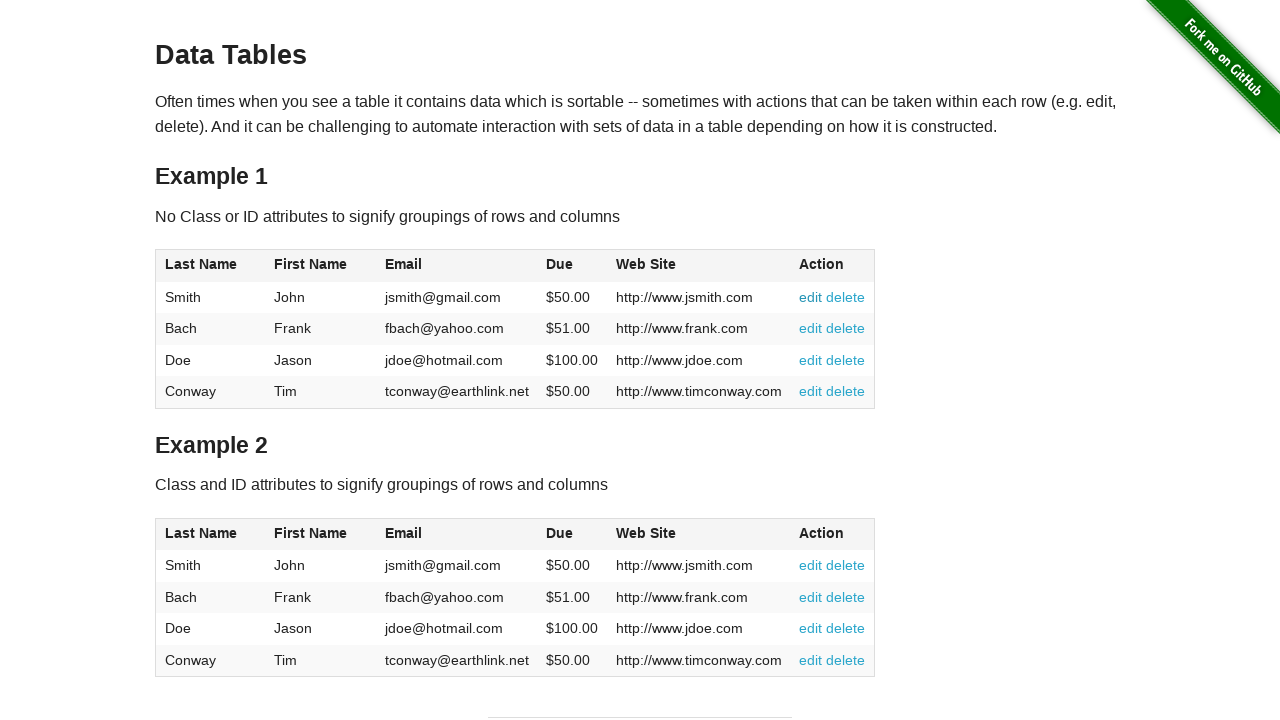

Waited for table 2 to be visible
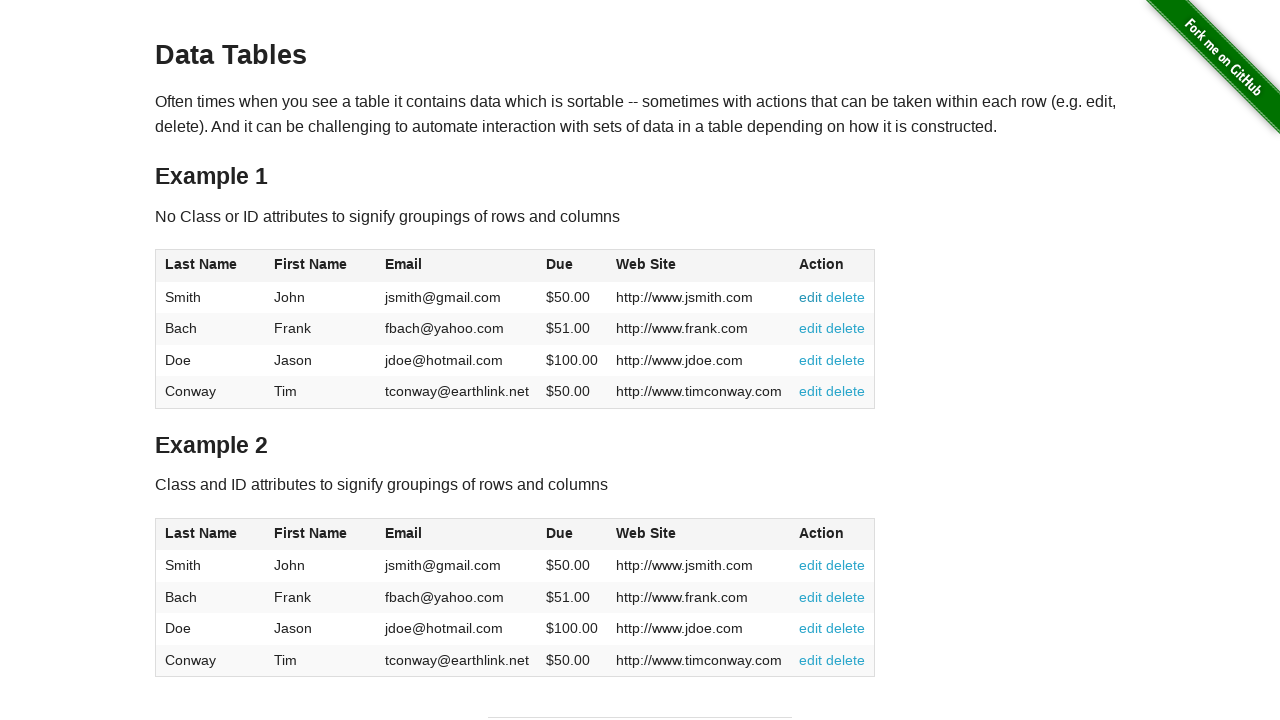

Clicked delete link for Frank record in table 2 at (846, 597) on xpath=//table[@id='table2']//tbody/tr/td[contains(.,'Frank')]/parent::tr/td/a[co
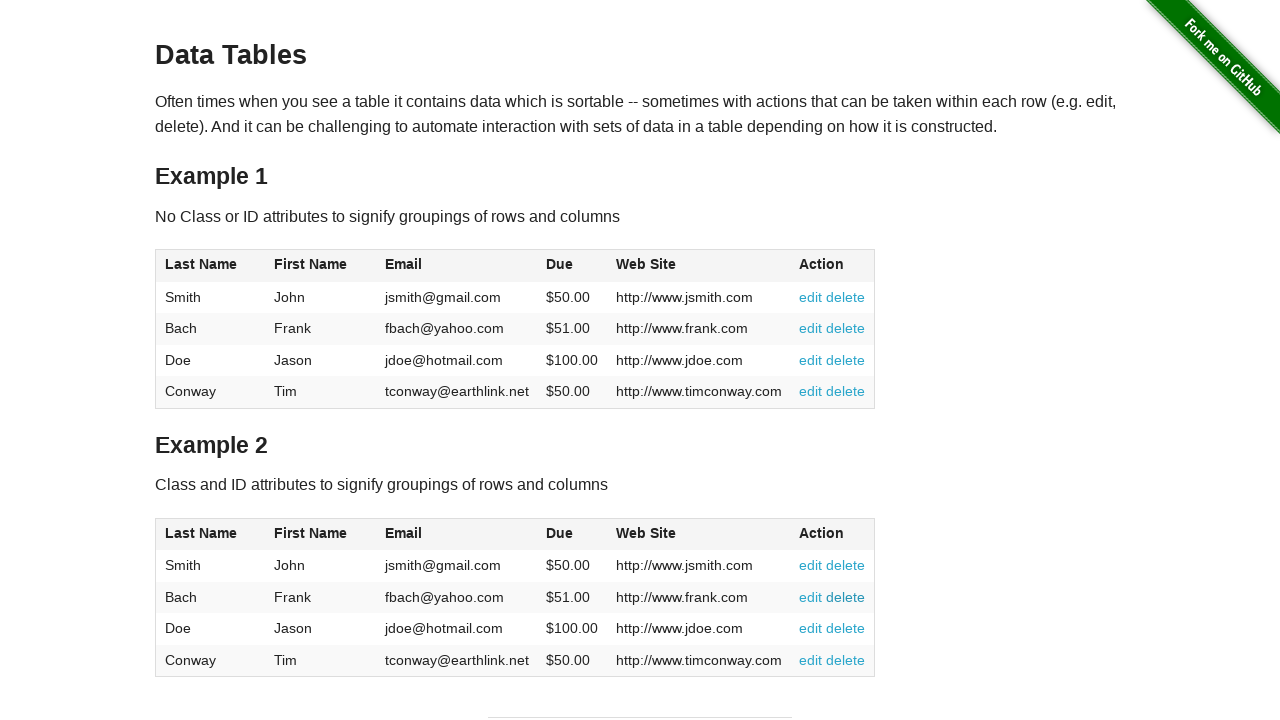

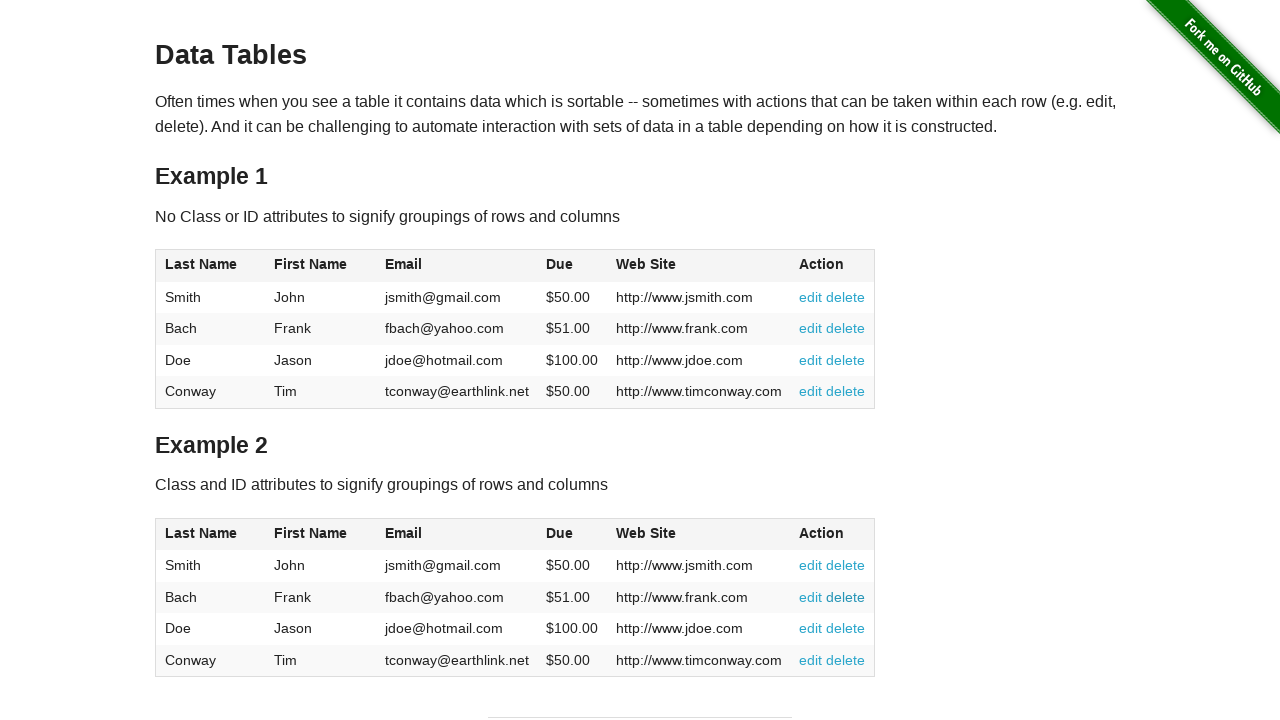